Fills out a Selenium practice form including first name, last name, gender, experience, date, profession, tools, continent, and commands fields using form inputs and keyboard navigation, then submits the form.

Starting URL: https://www.techlistic.com/p/selenium-practice-form.html

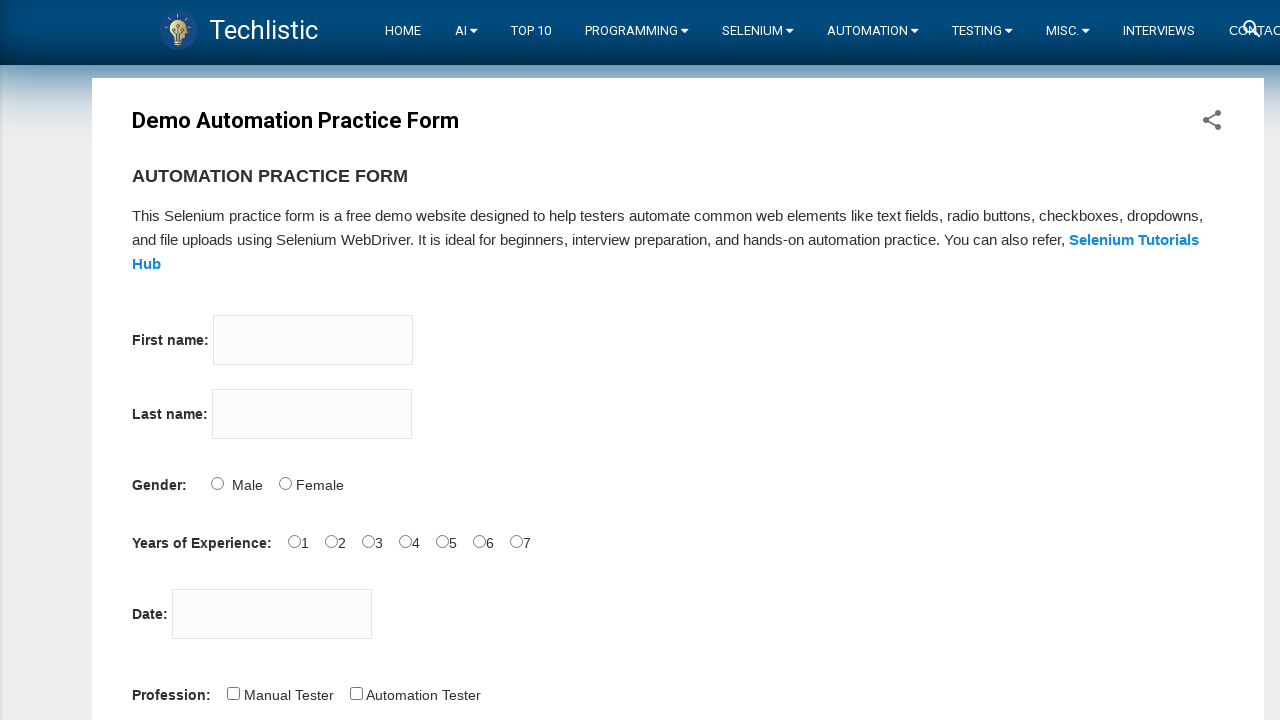

Filled firstname field with 'Mete' on input[name='firstname']
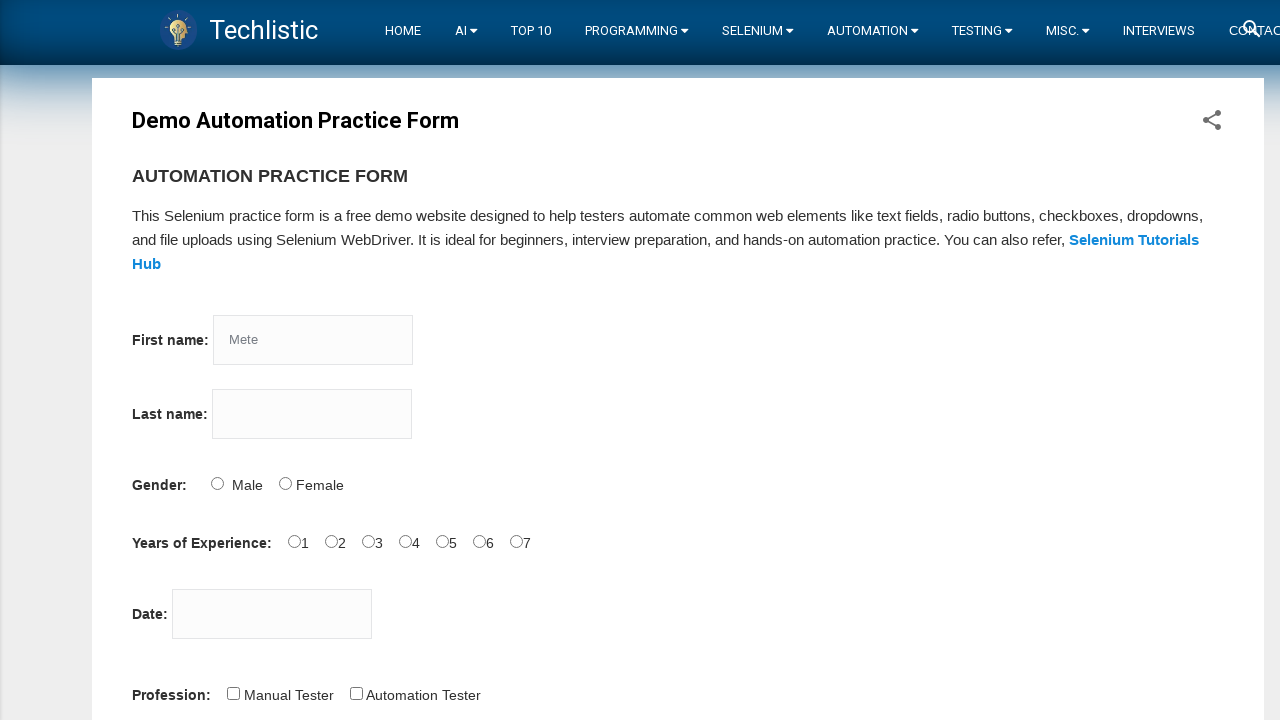

Filled lastname field with 'Han' on input[name='lastname']
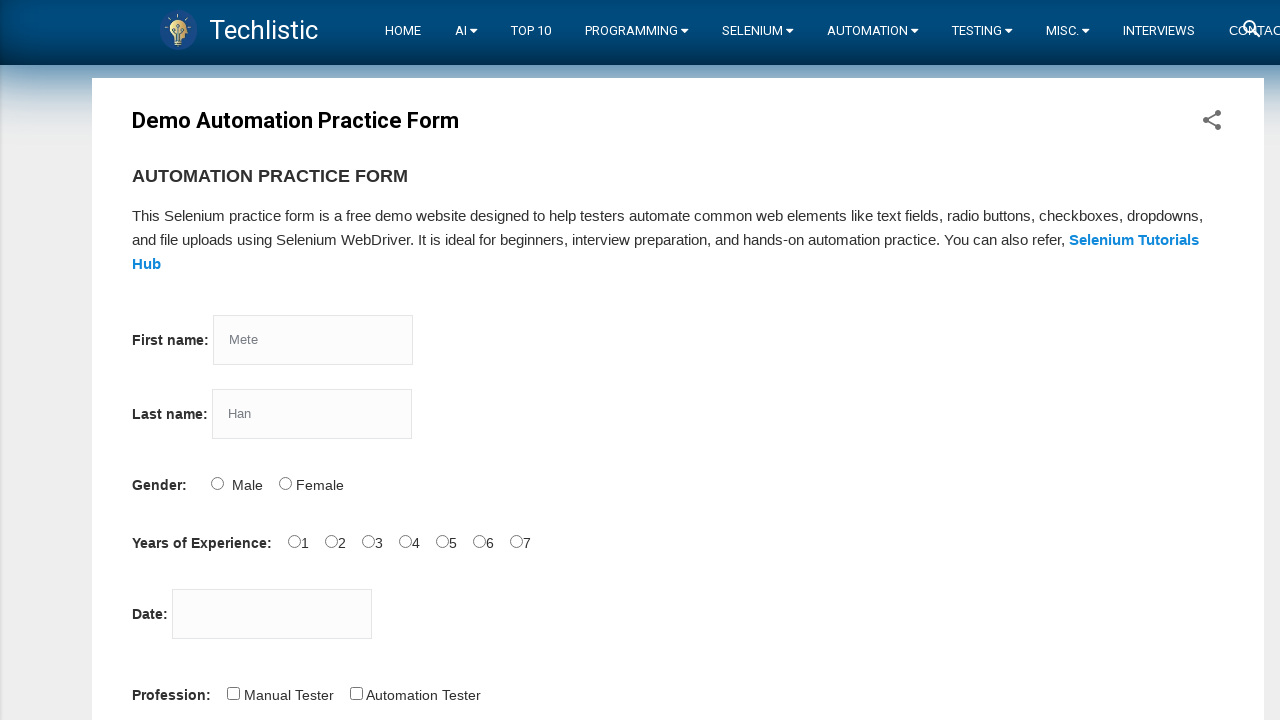

Selected Male gender option at (217, 483) on input[id='sex-0']
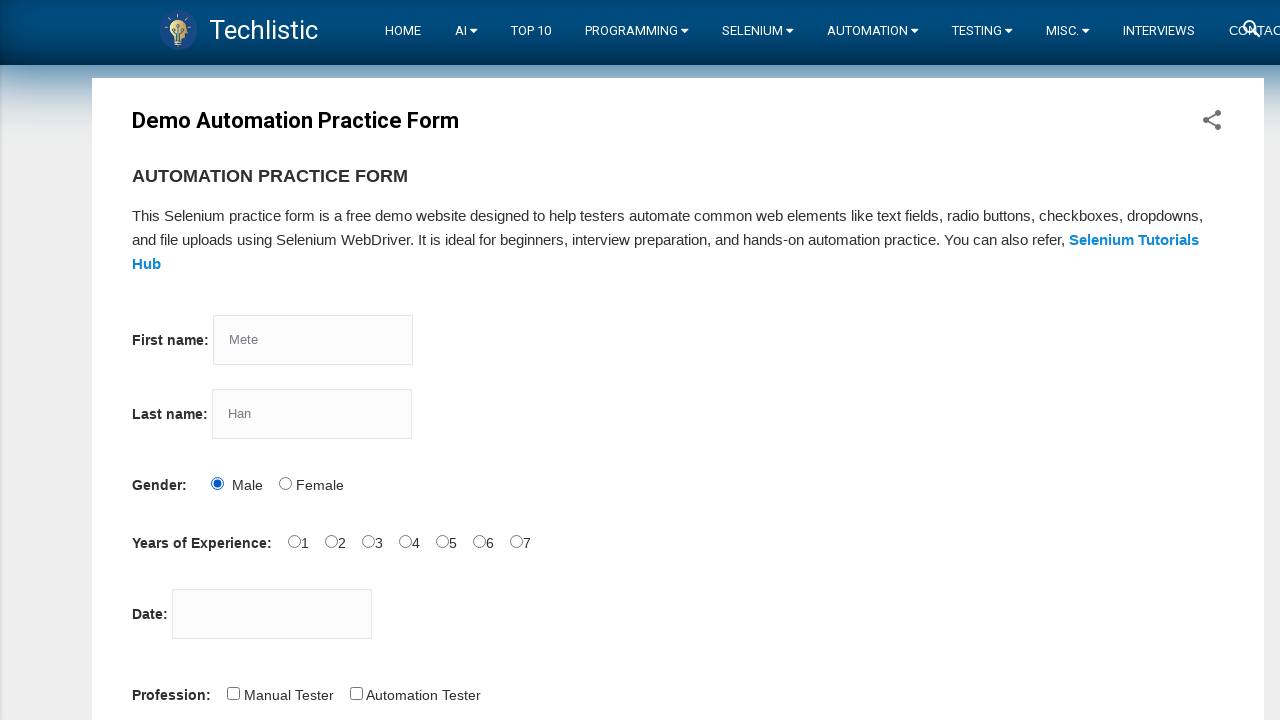

Selected 3 years experience at (405, 541) on input[id='exp-3']
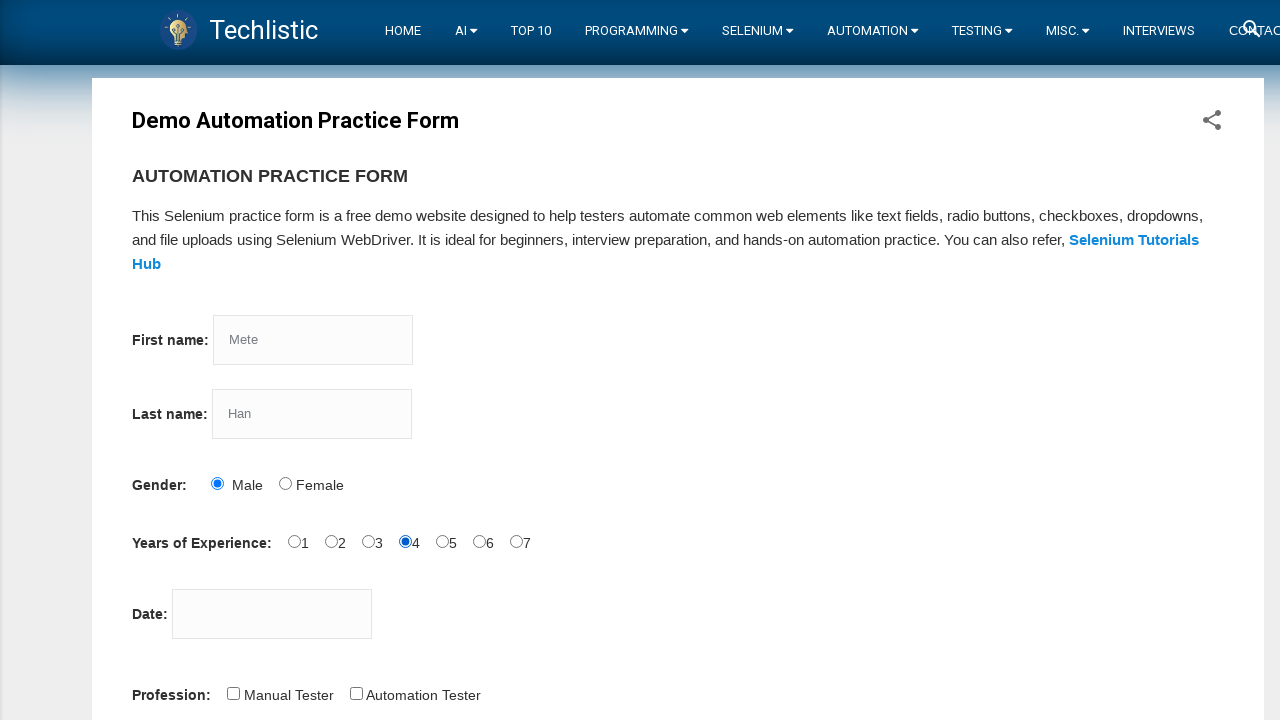

Filled date field with '12/12/2022' on input[id='datepicker']
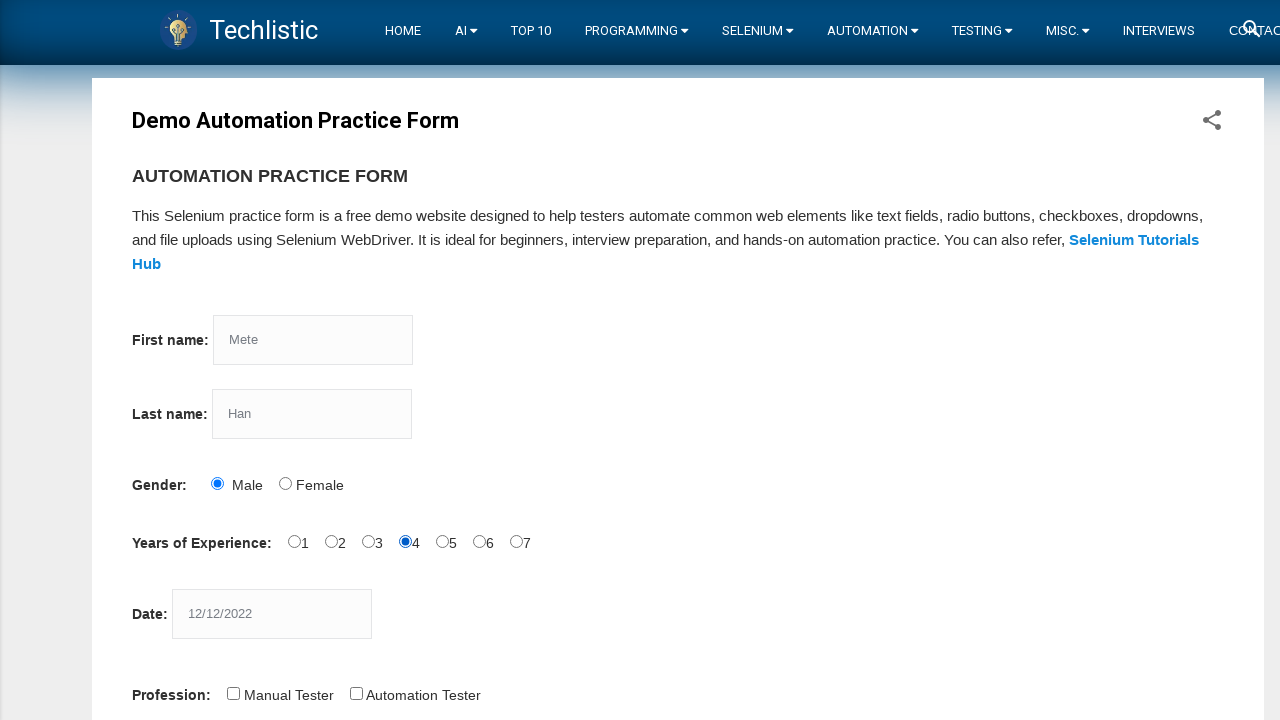

Selected Automation Tester profession at (356, 693) on input[id='profession-1']
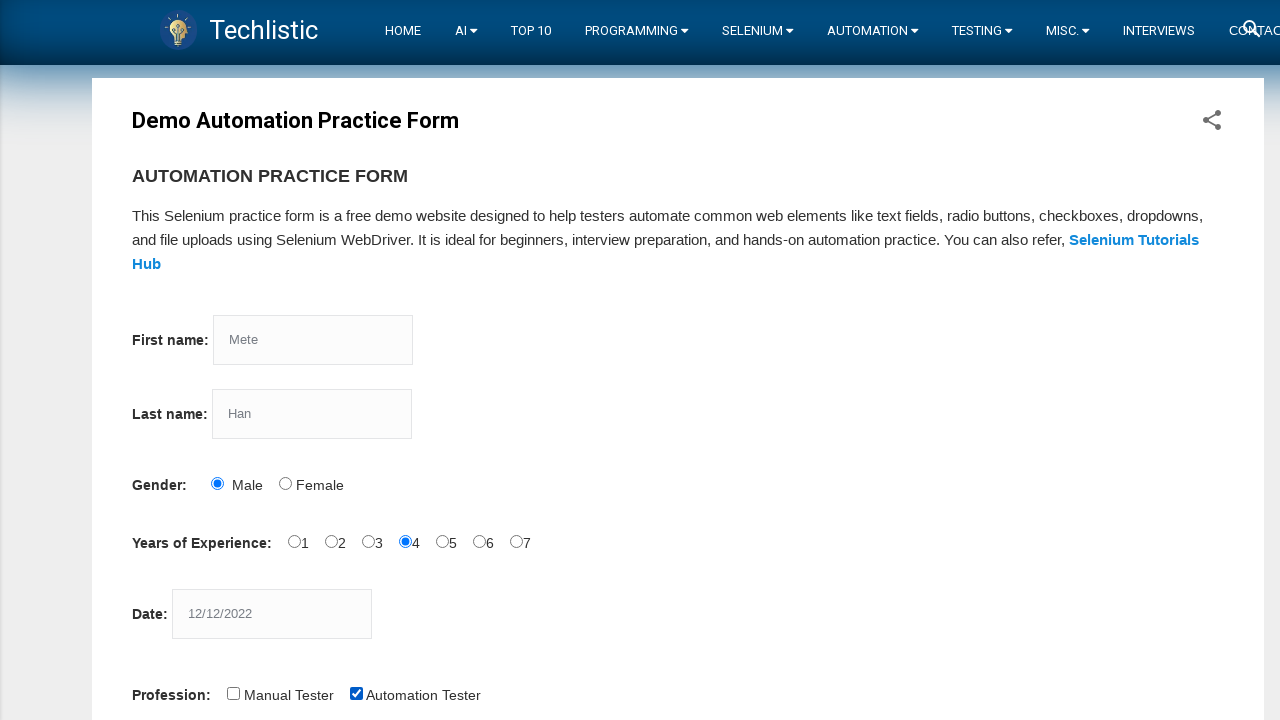

Selected Selenium Webdriver tool at (446, 360) on input[id='tool-2']
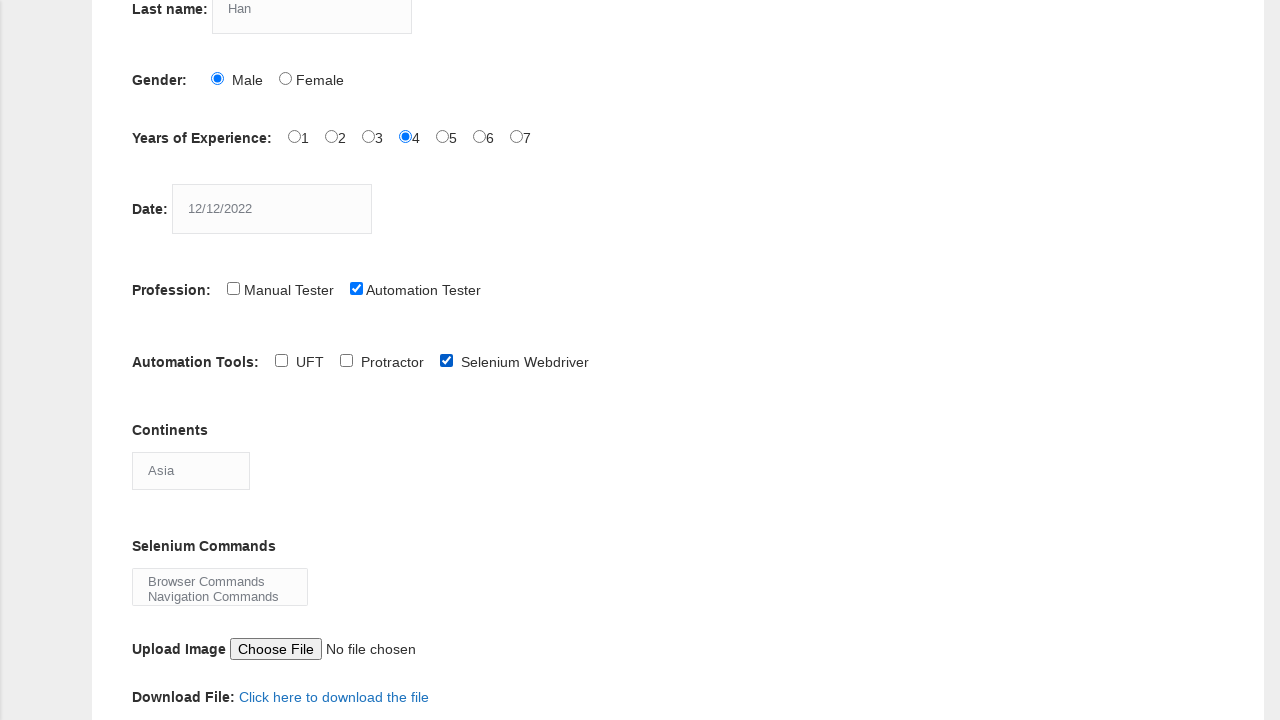

Selected Africa from continents dropdown on select[id='continents']
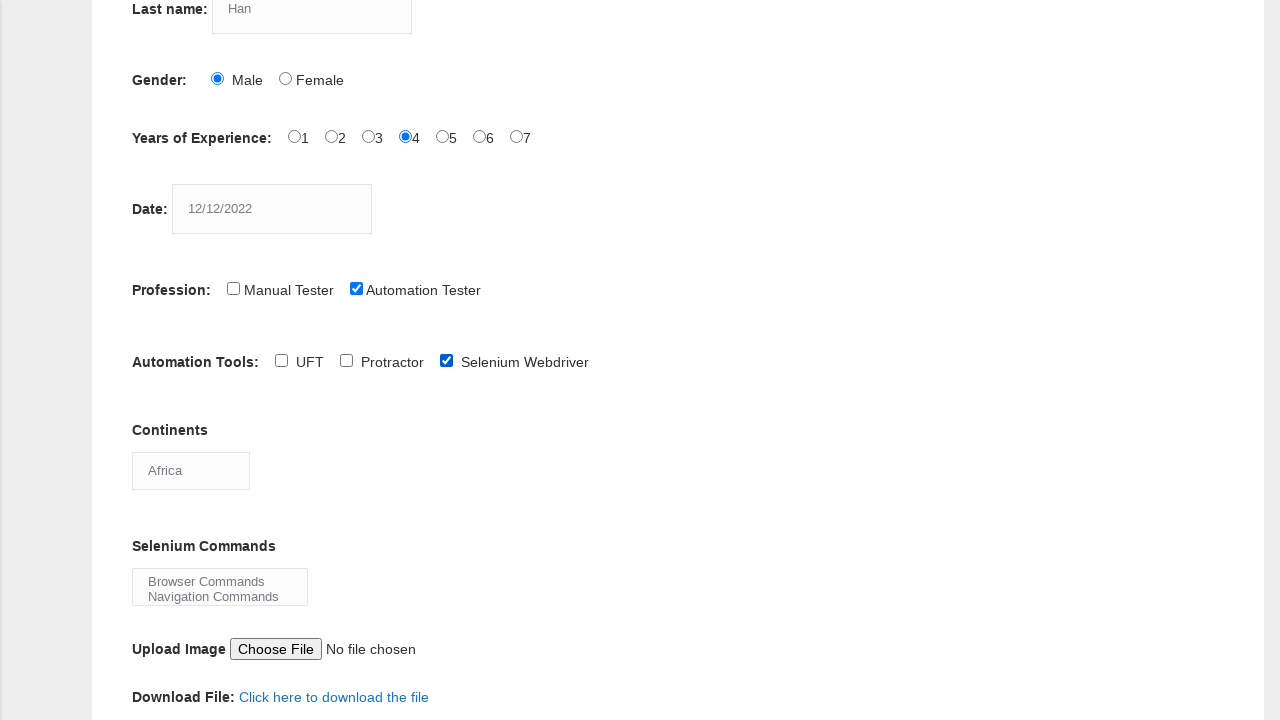

Selected Browser Commands from selenium commands multi-select on select[id='selenium_commands']
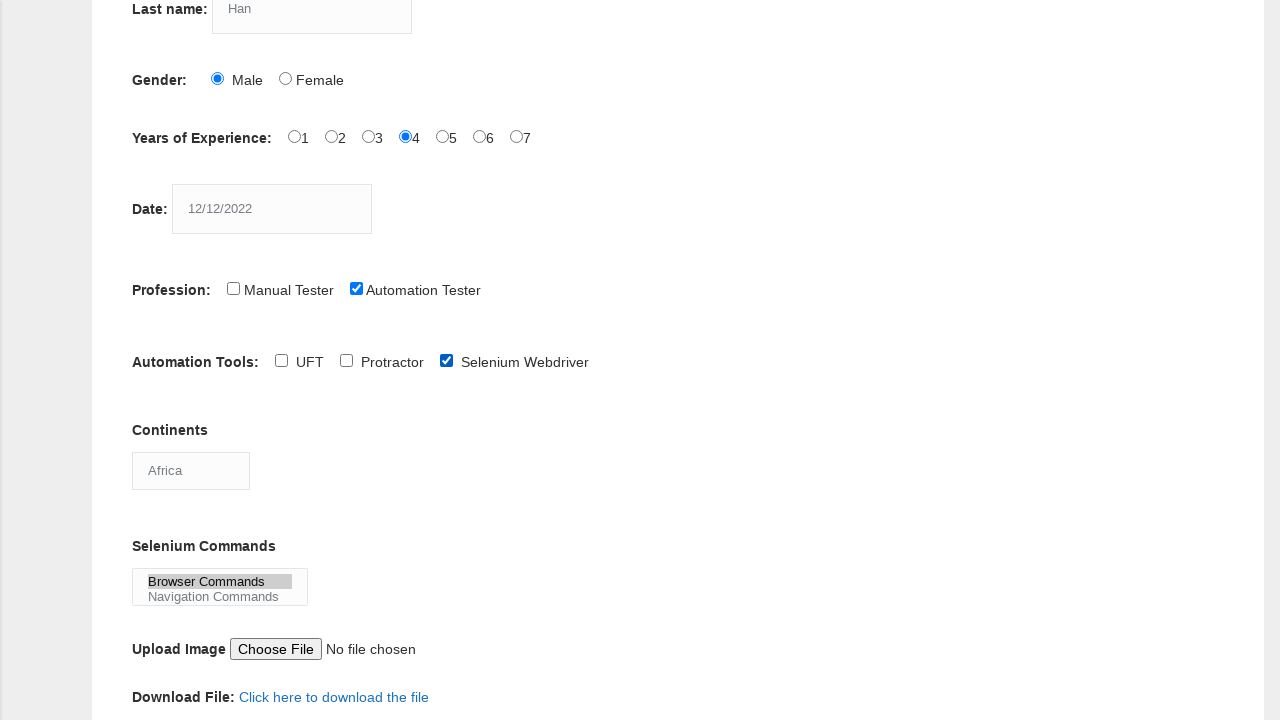

Clicked submit button to submit the form at (157, 360) on button[id='submit']
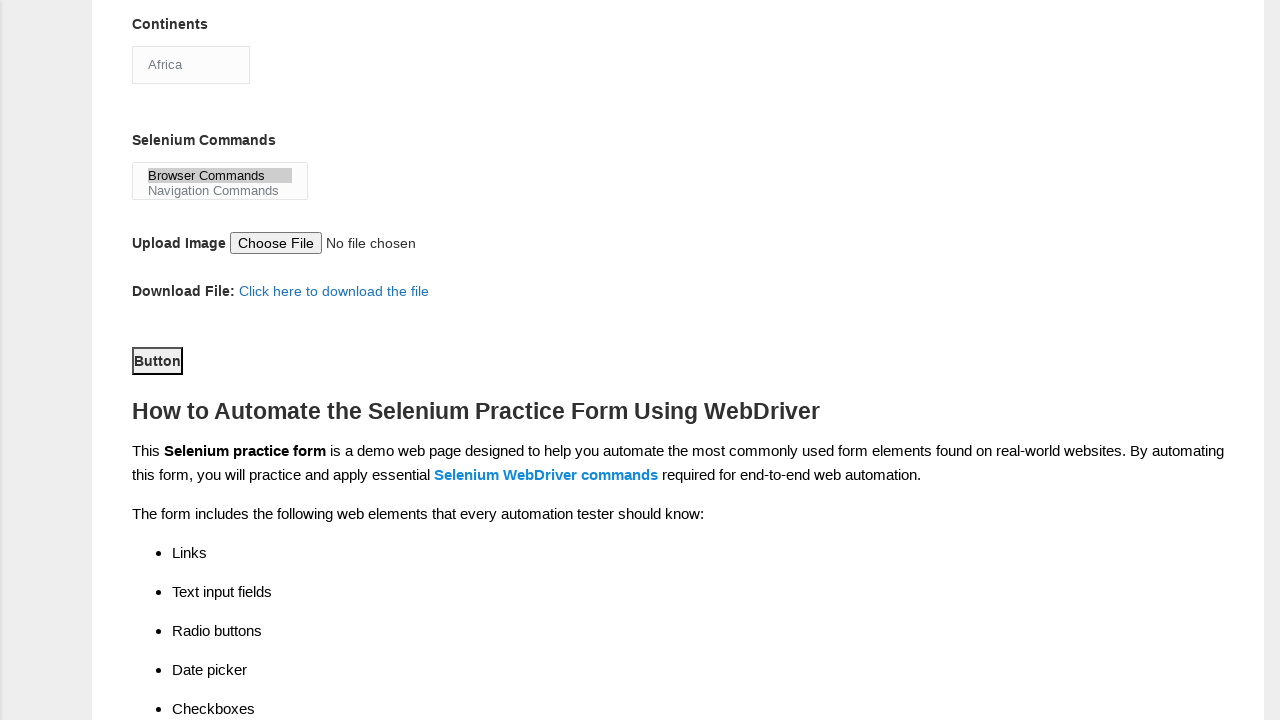

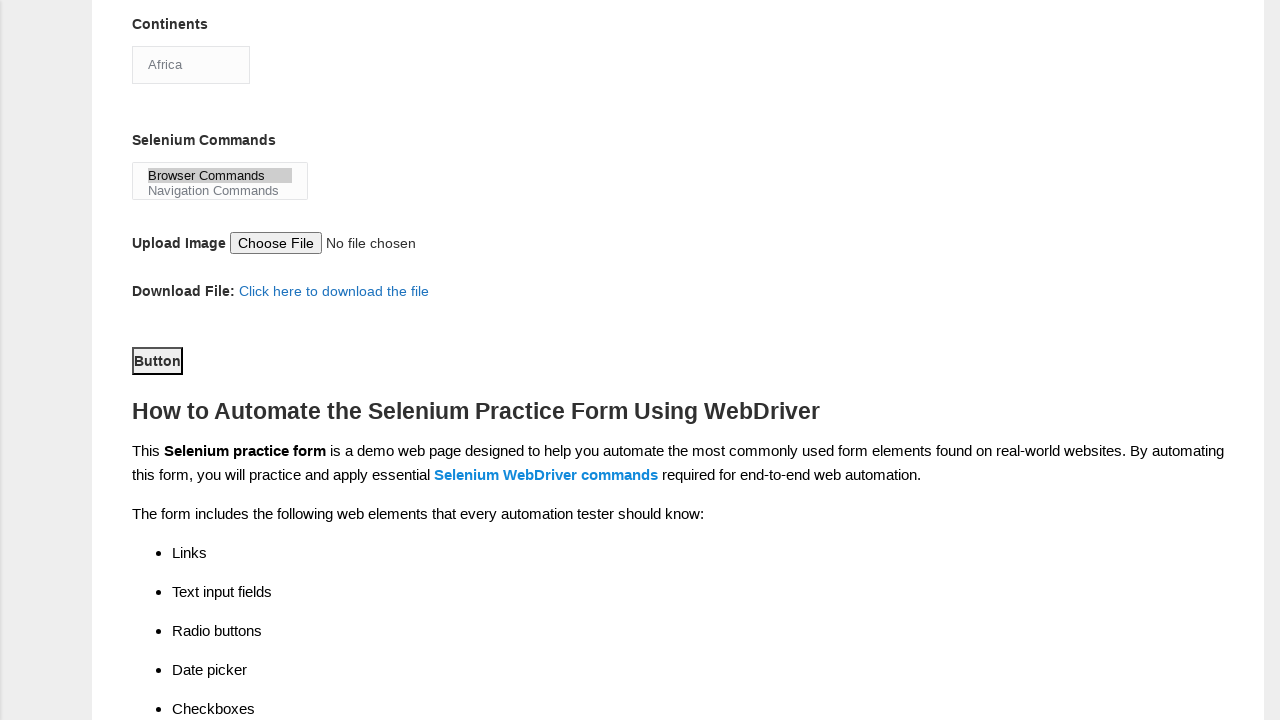